Navigates to the OrangeHRM login page and maximizes the browser window. This is a basic page load verification test.

Starting URL: https://opensource-demo.orangehrmlive.com/web/index.php/auth/login

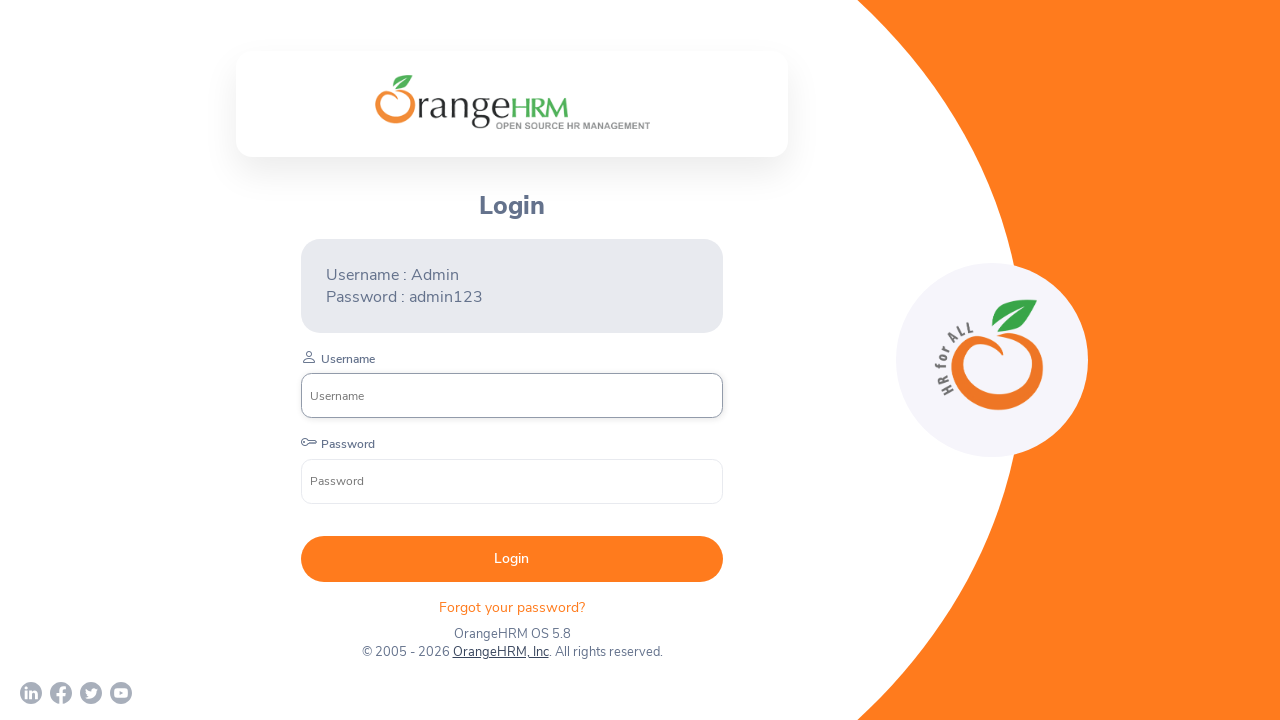

OrangeHRM login page loaded (domcontentloaded state reached)
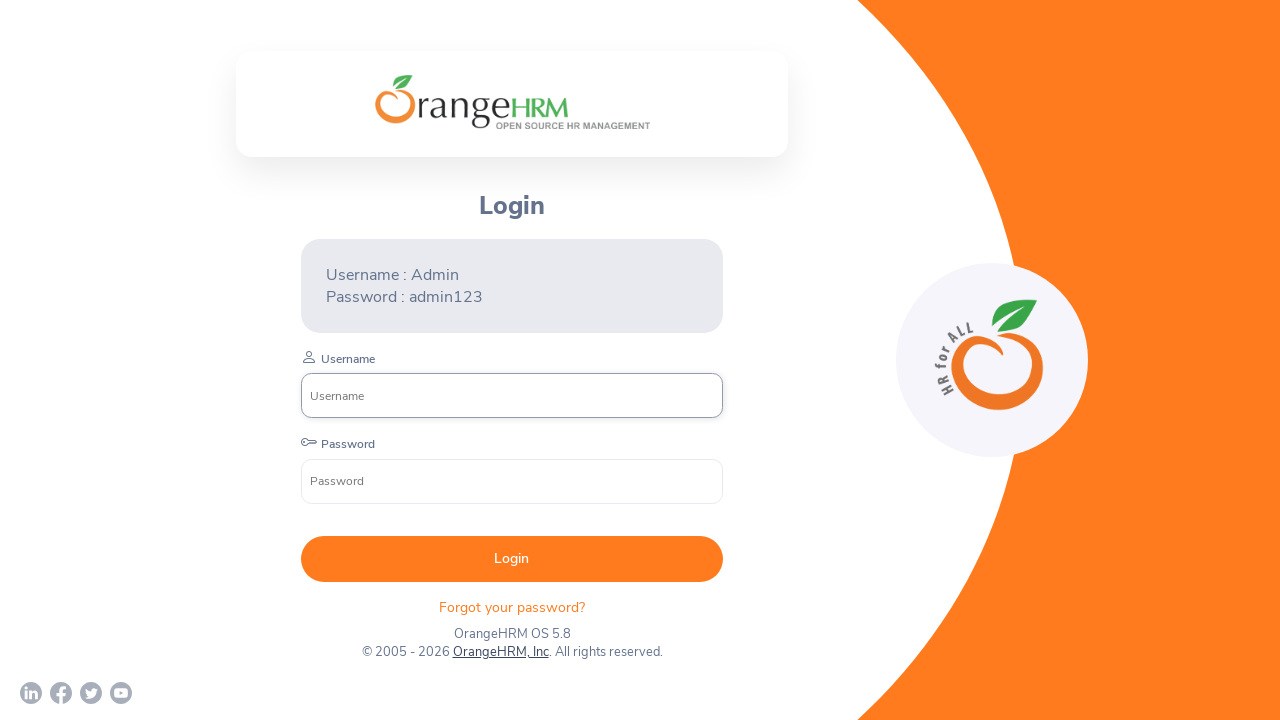

Checked browser viewport size
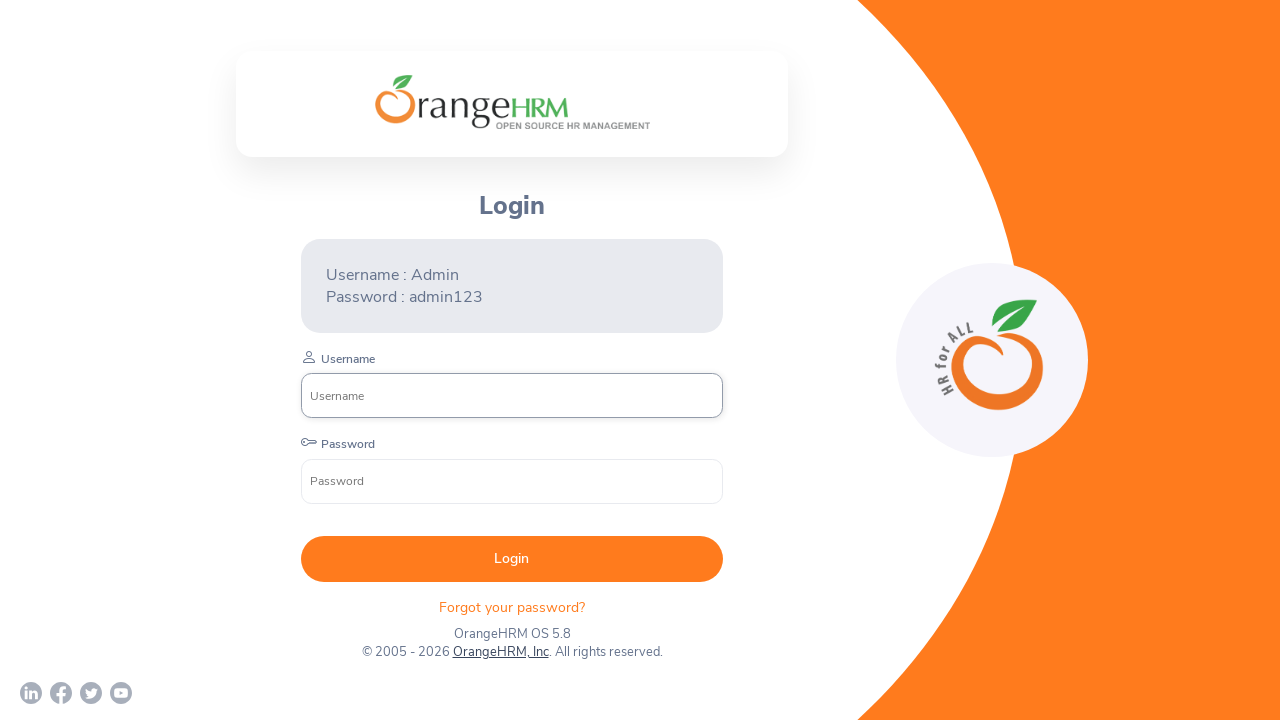

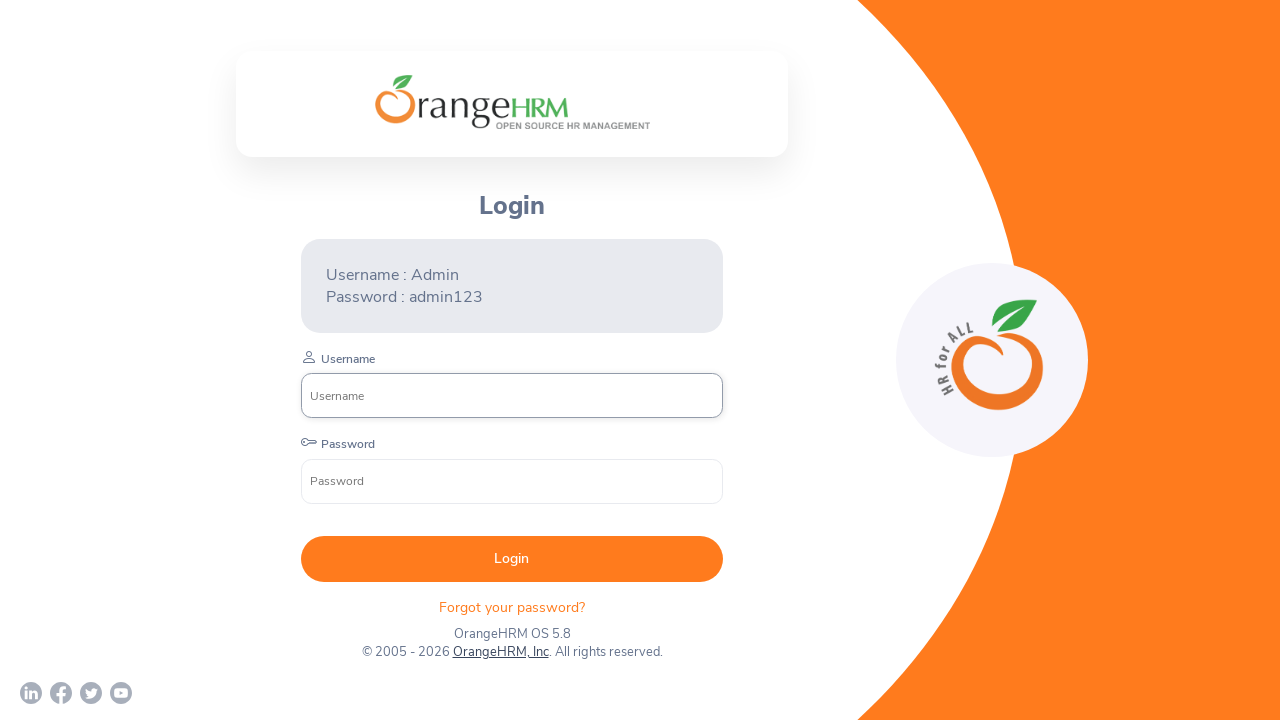